Tests filling a name field on a test automation practice website by entering a name value

Starting URL: https://testautomationpractice.blogspot.com/

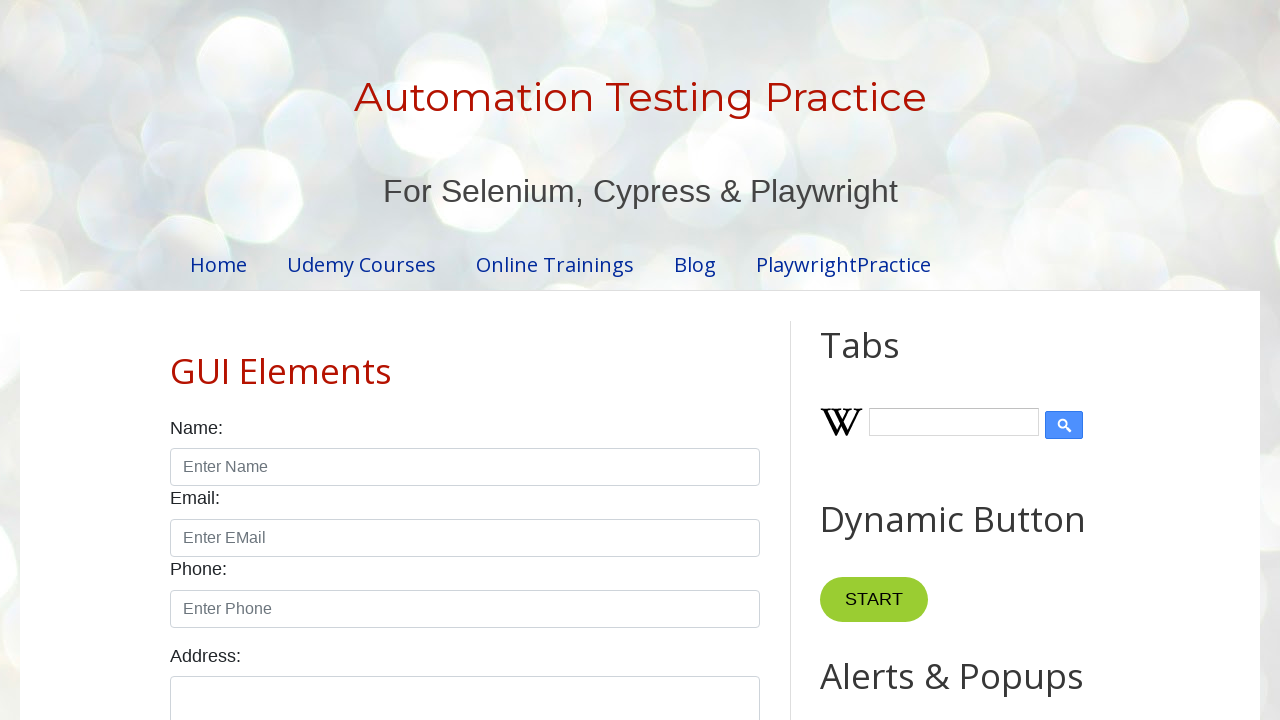

Filled name field with 'hemanth' on #name
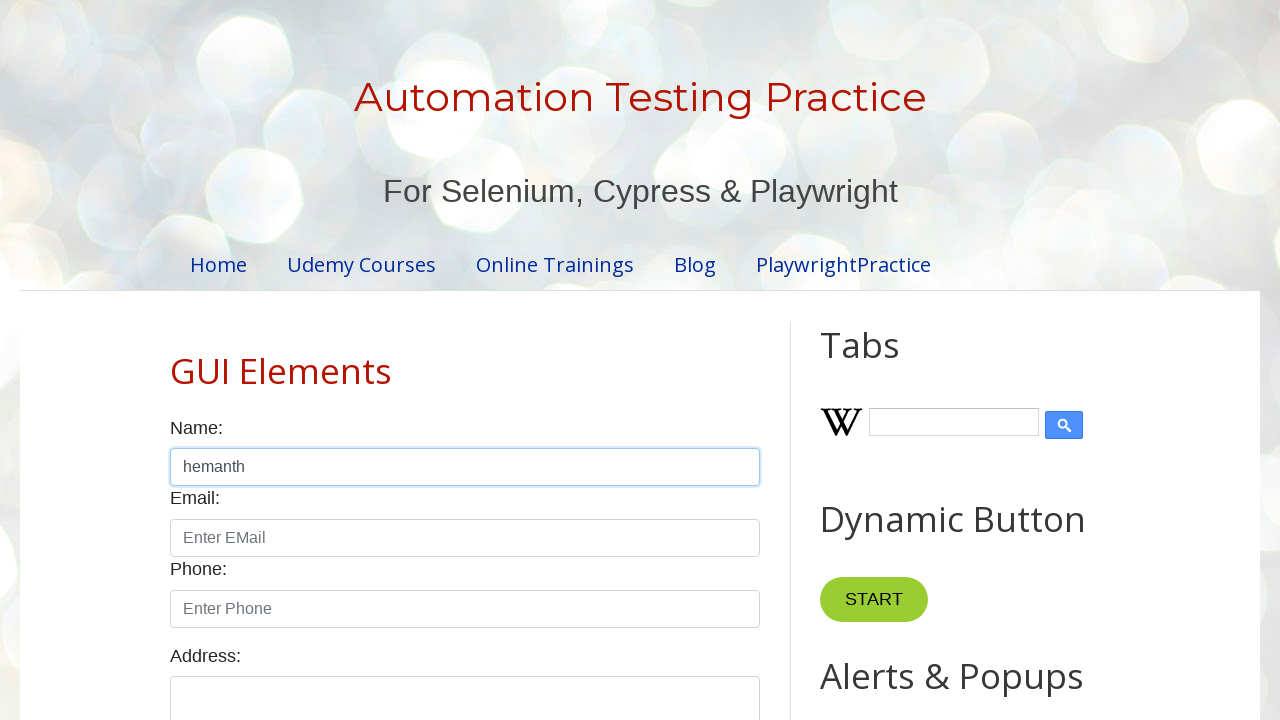

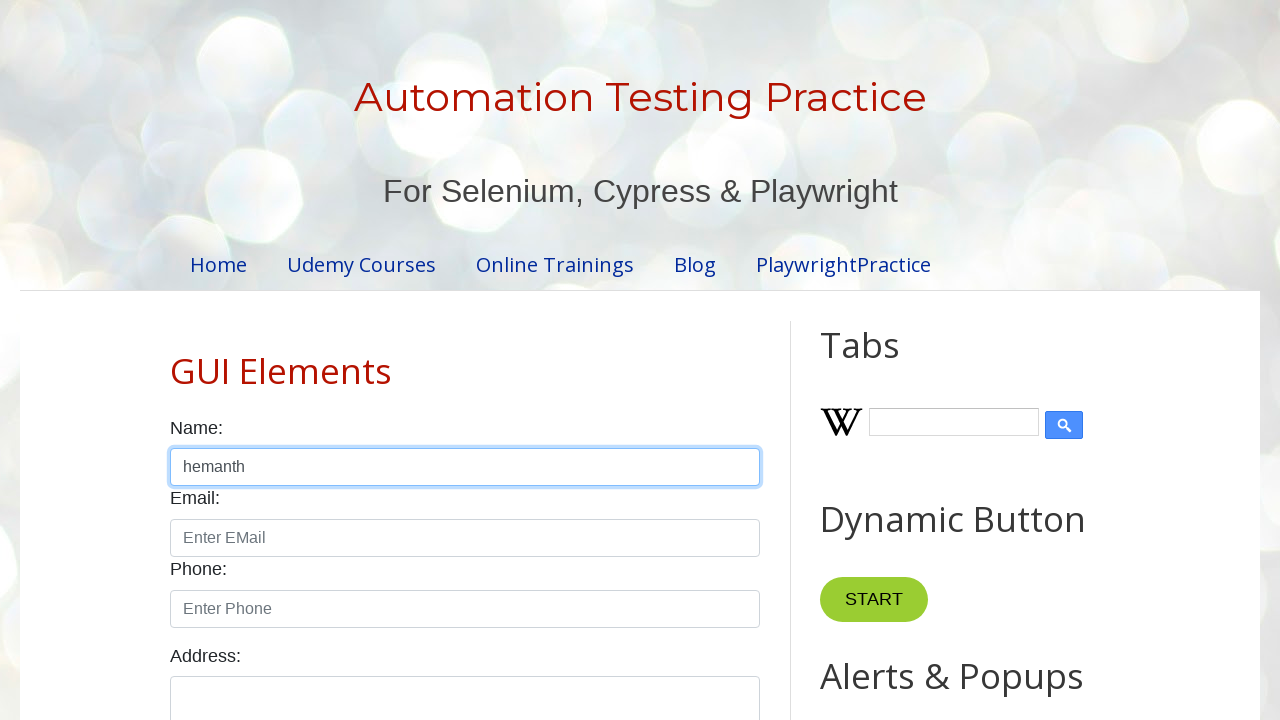